Tests that 20-digit zip code is accepted and proceeds to registration form

Starting URL: https://www.sharelane.com/cgi-bin/register.py

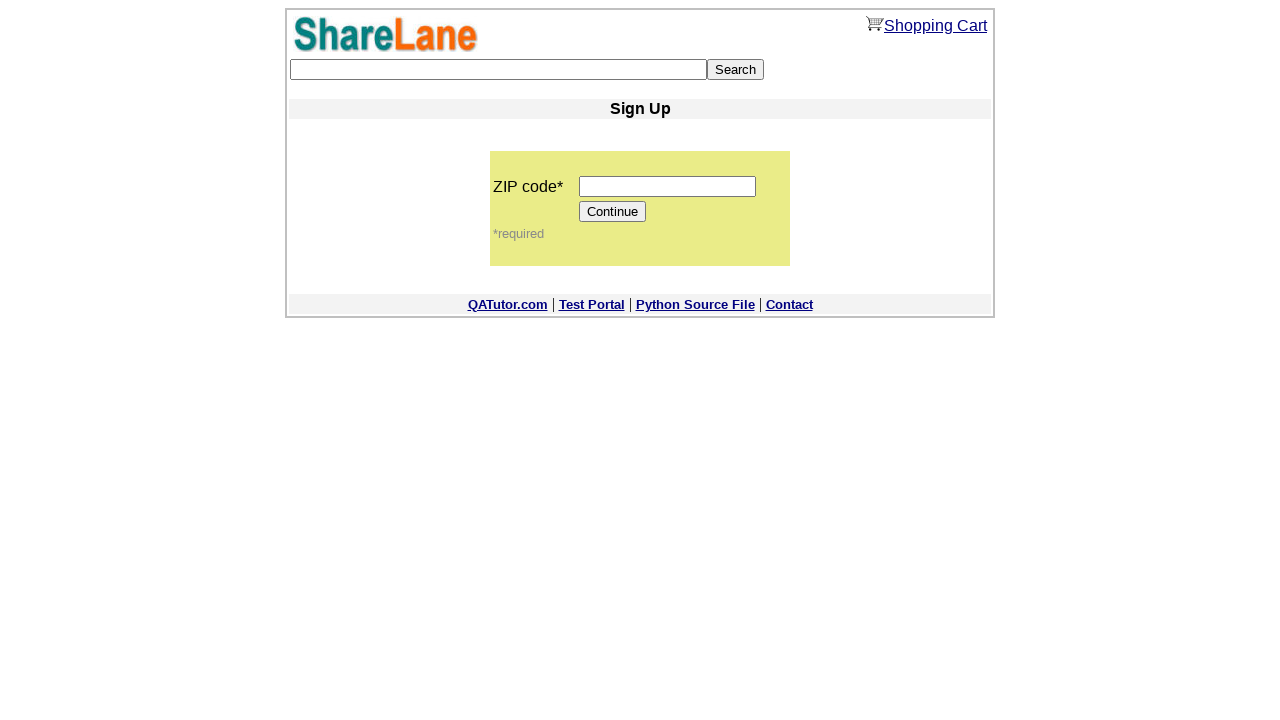

Filled zip code field with 20-digit code: 12345678901234567890 on input[name='zip_code']
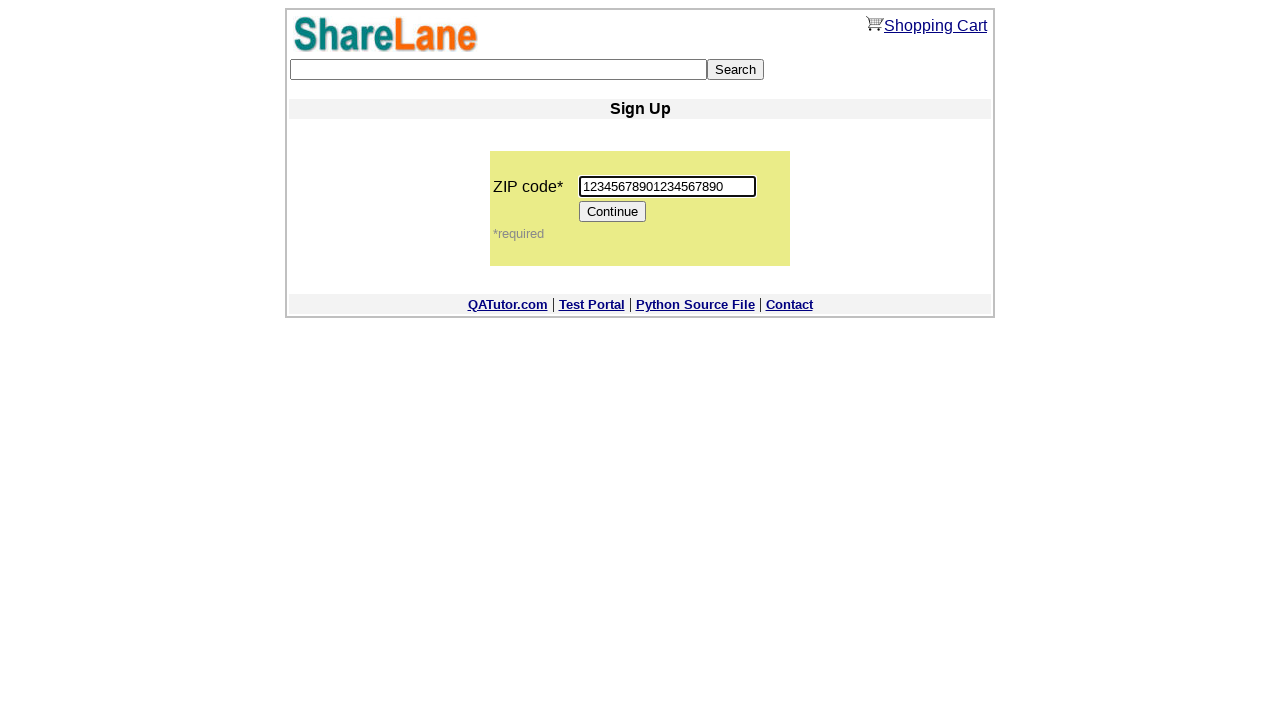

Clicked Continue button to proceed with 20-digit zip code at (613, 212) on input[value='Continue']
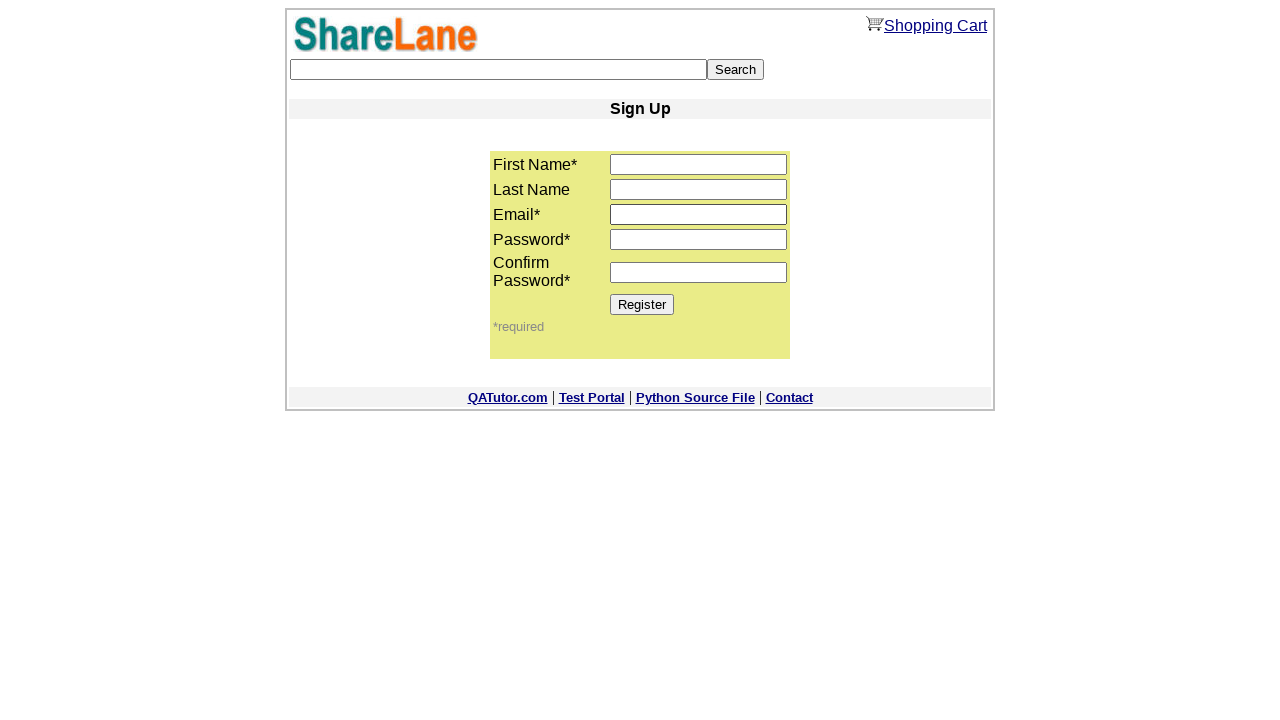

Registration form loaded successfully with Register button visible
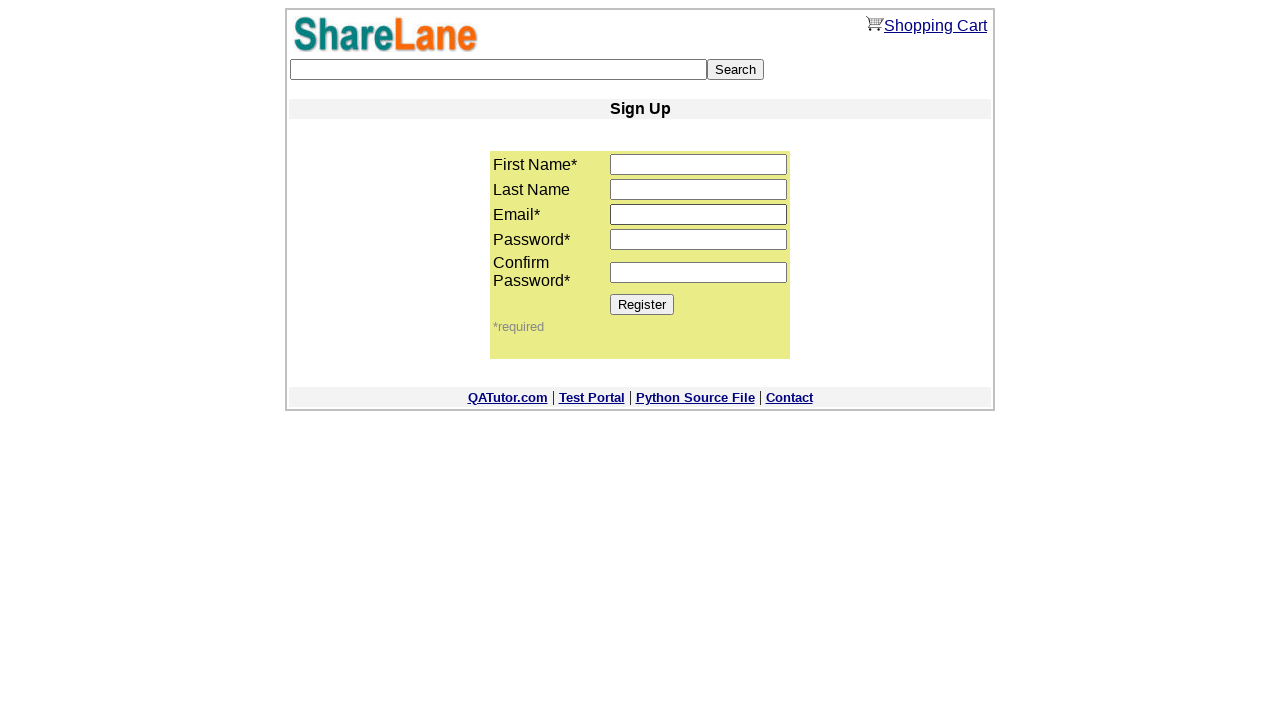

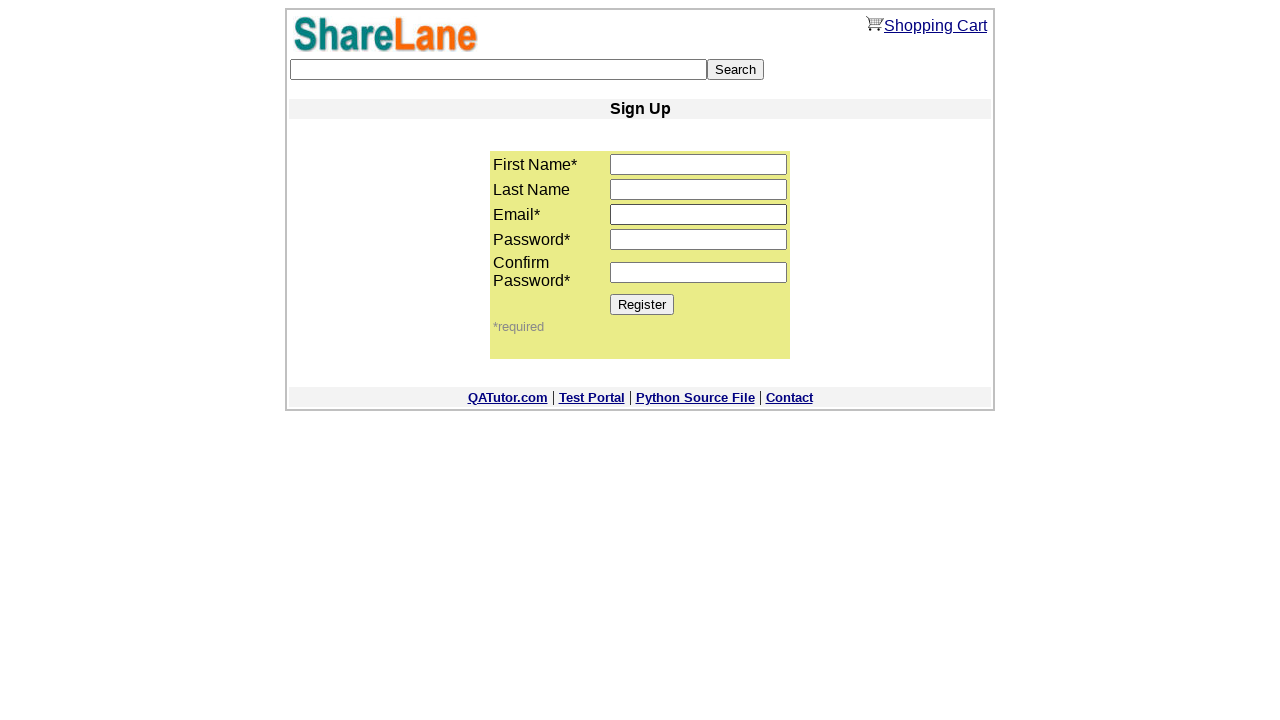